Tests a web calculator by entering two numbers, selecting a multiplication or division operator, and verifying the result

Starting URL: https://juliemr.github.io/protractor-demo/

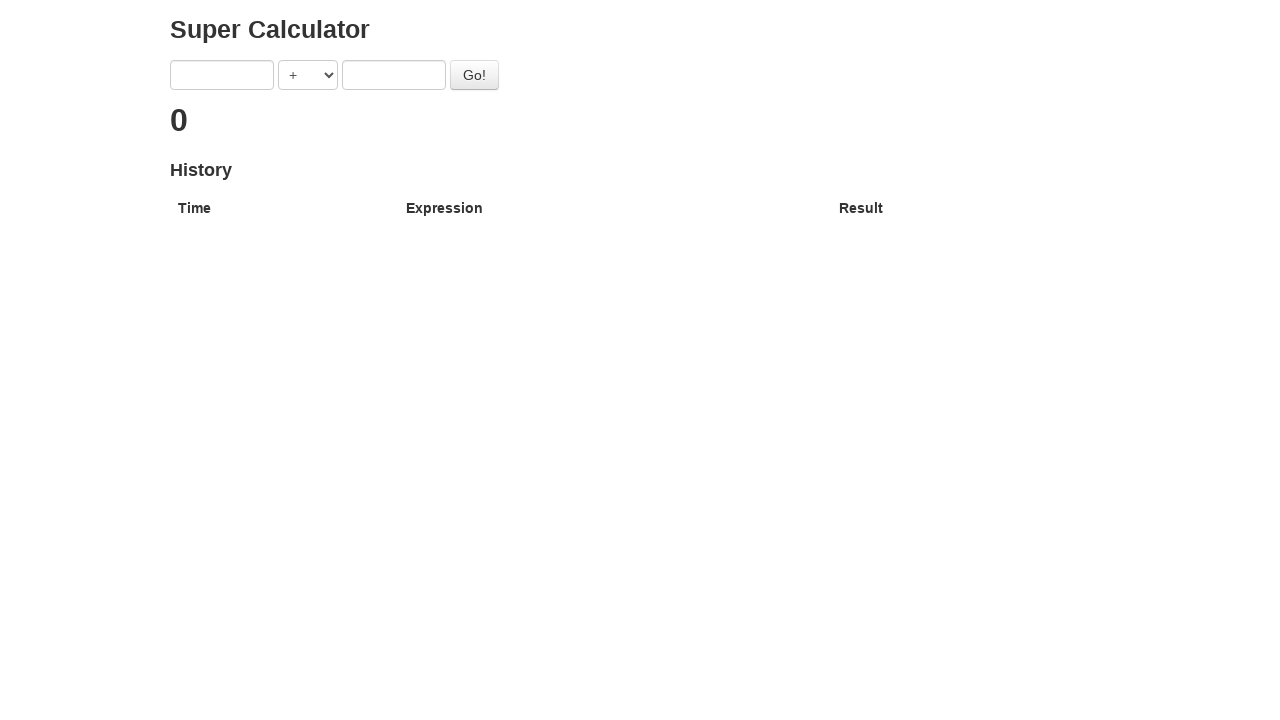

Filled first input field with -1 on input[ng-model='first']
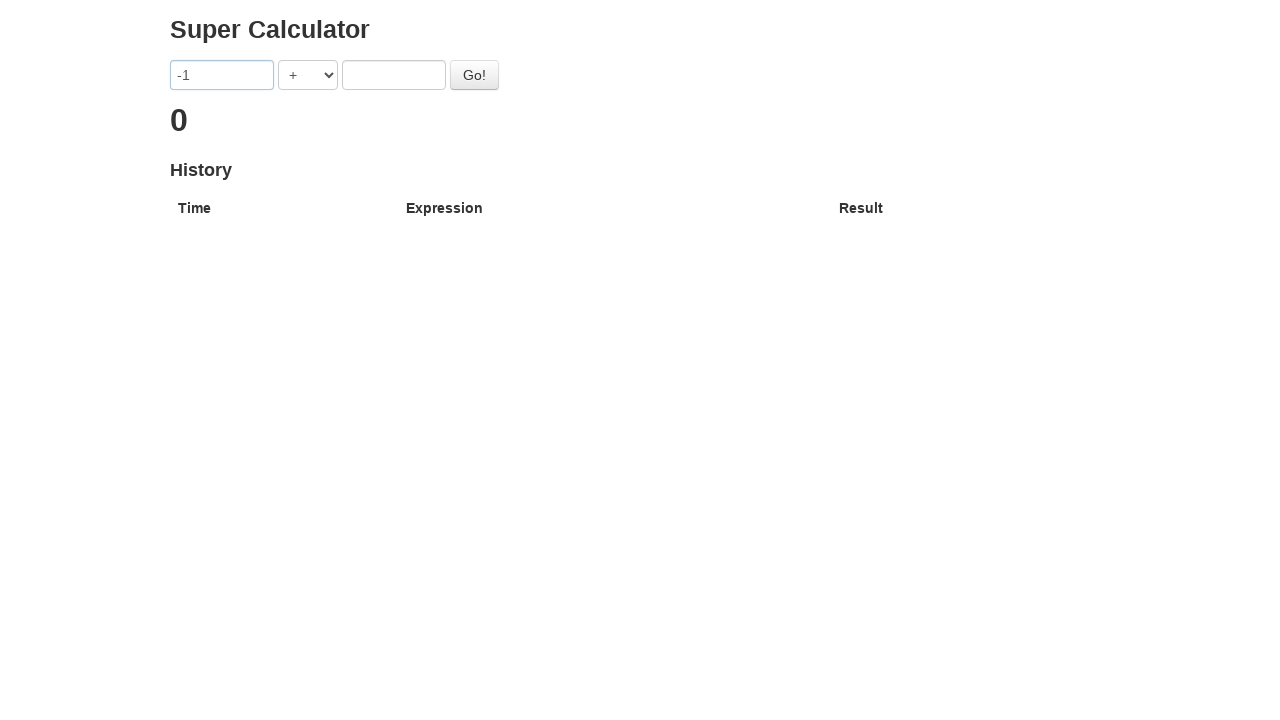

Filled second input field with -1 on input[ng-model='second']
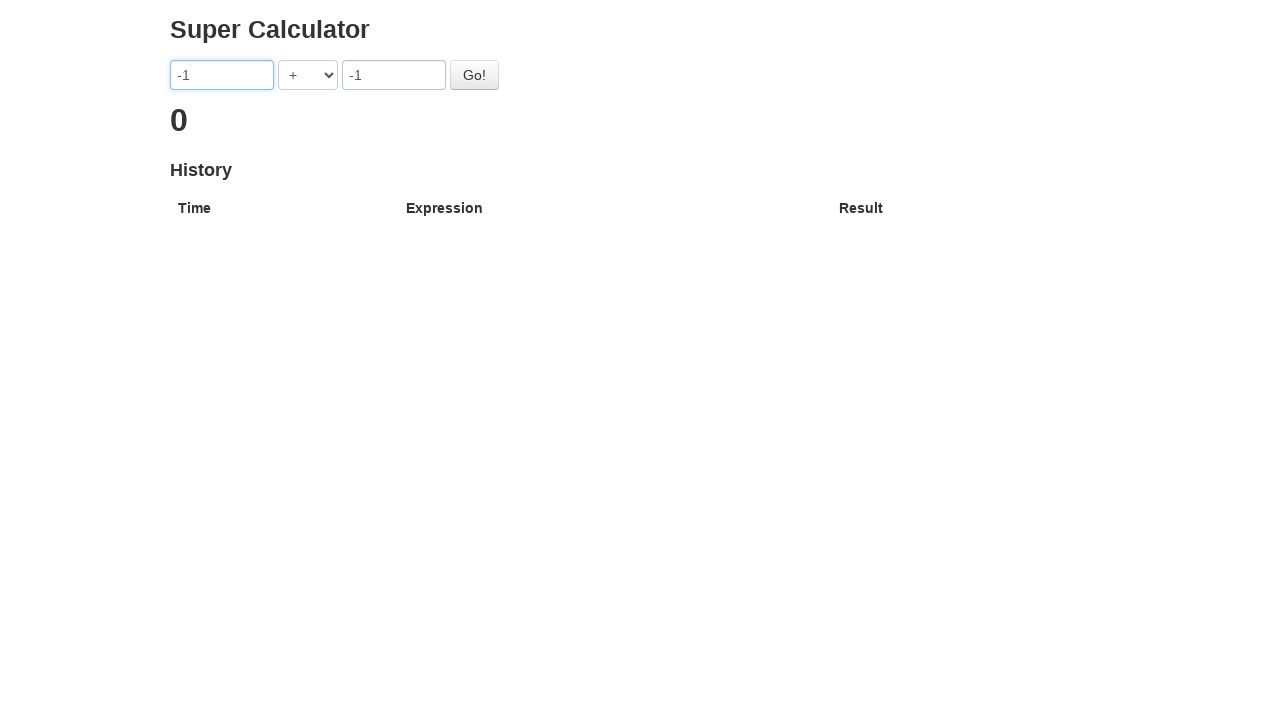

Selected multiplication (*) operator from dropdown on select
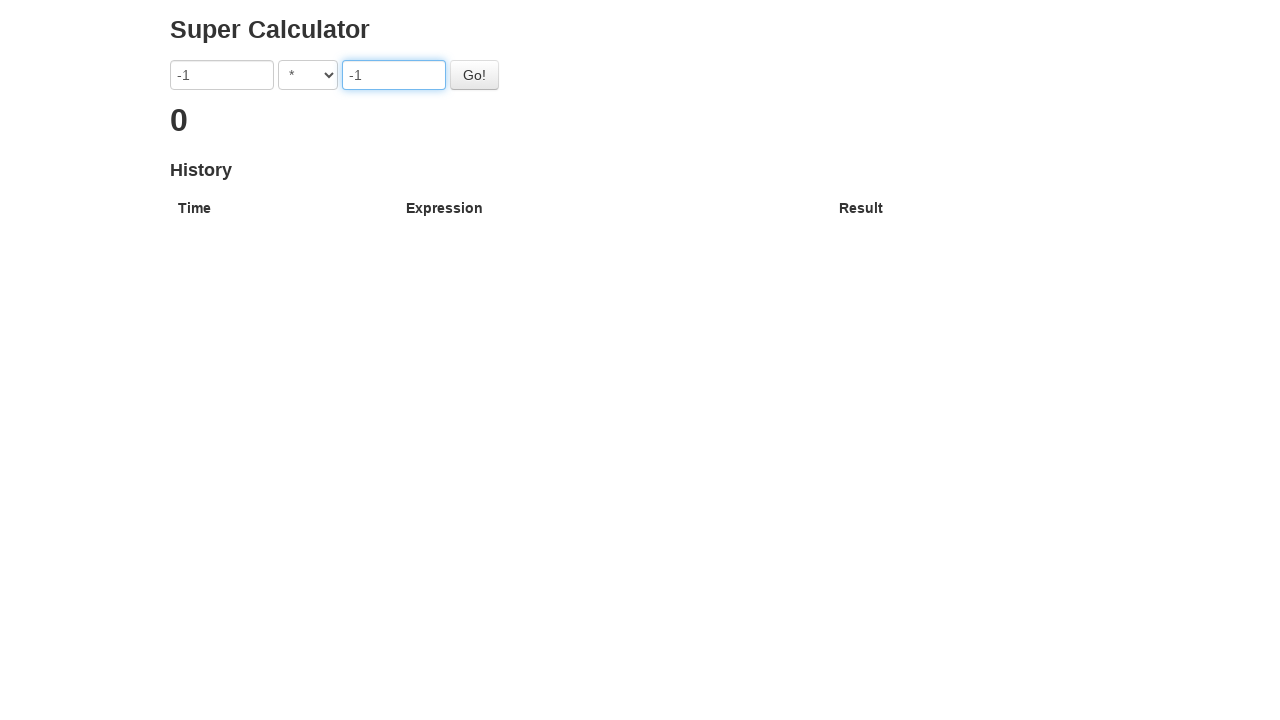

Clicked calculate button at (474, 75) on button
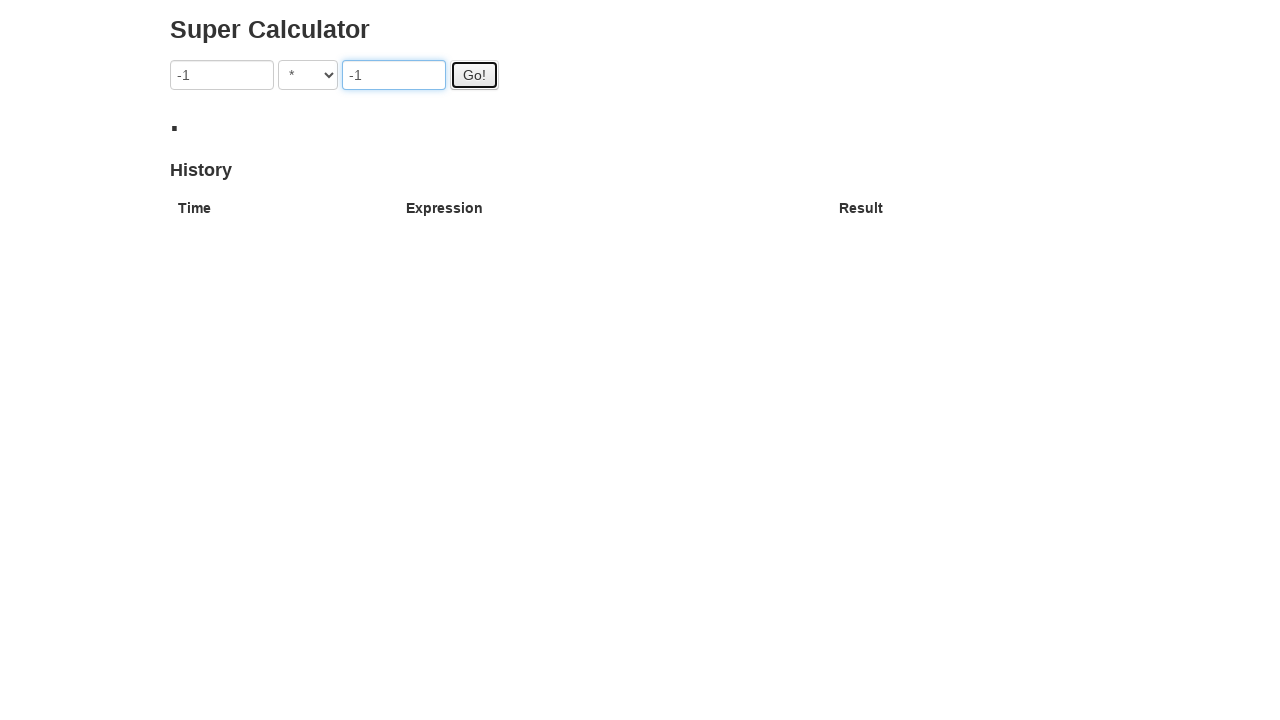

Verified calculation result of 1 is displayed
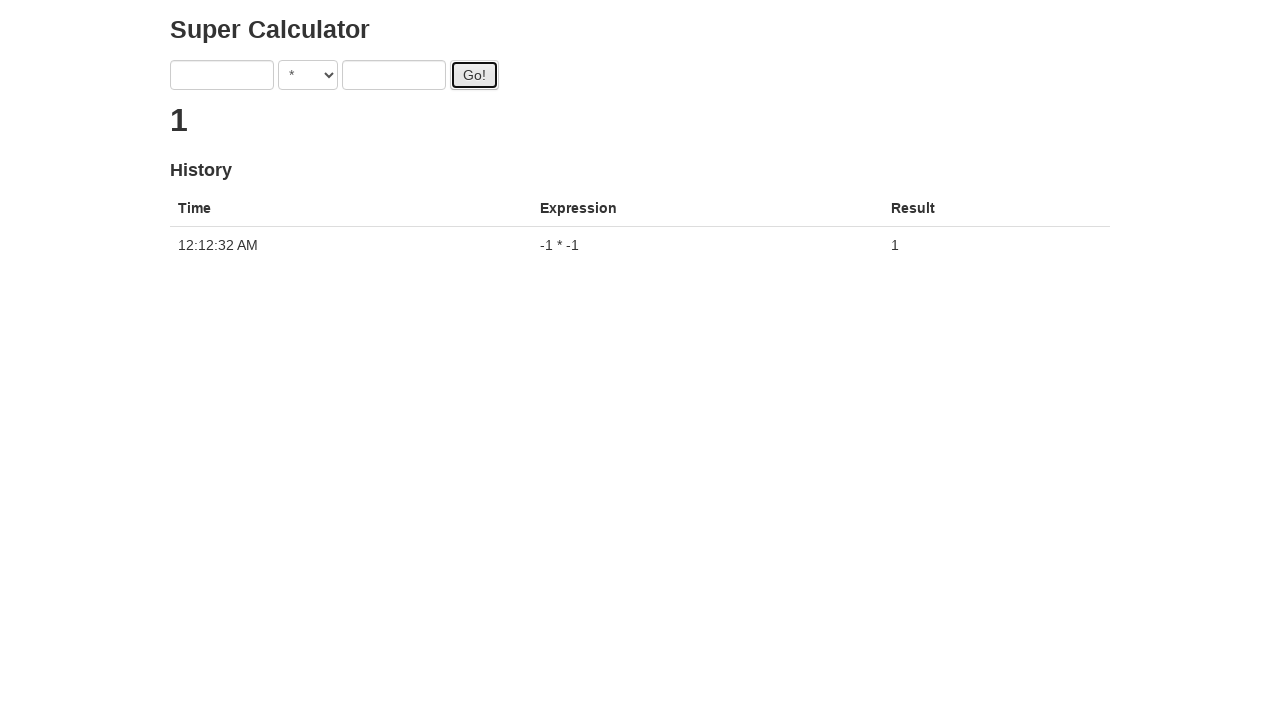

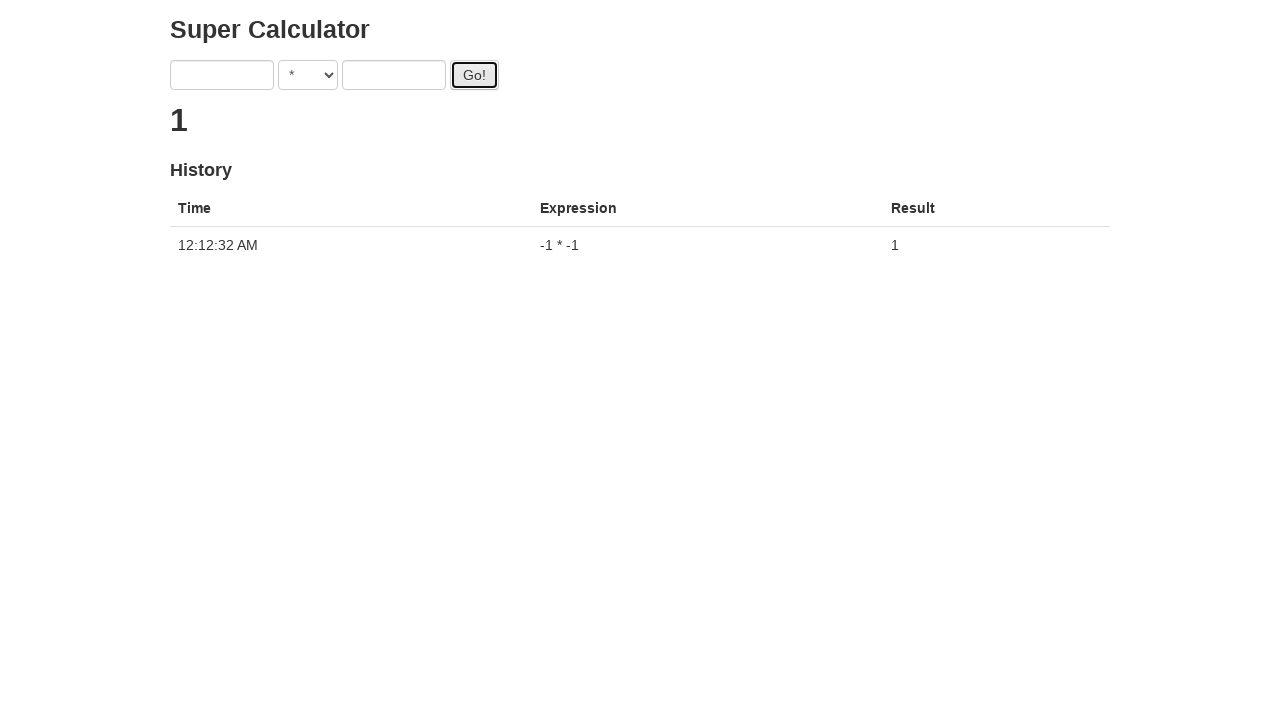